Navigates to the SelectorHub XPath practice page and waits for the page to fully load

Starting URL: https://selectorshub.com/xpath-practice-page/

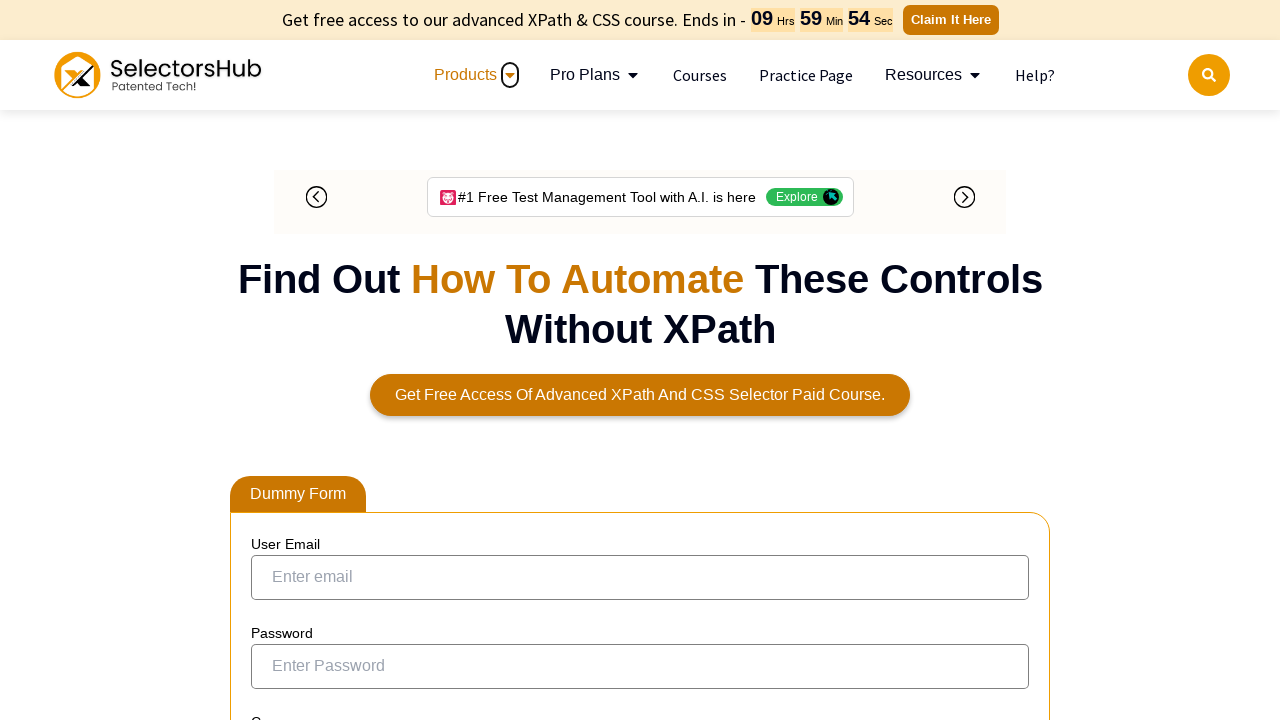

Navigated to SelectorHub XPath practice page
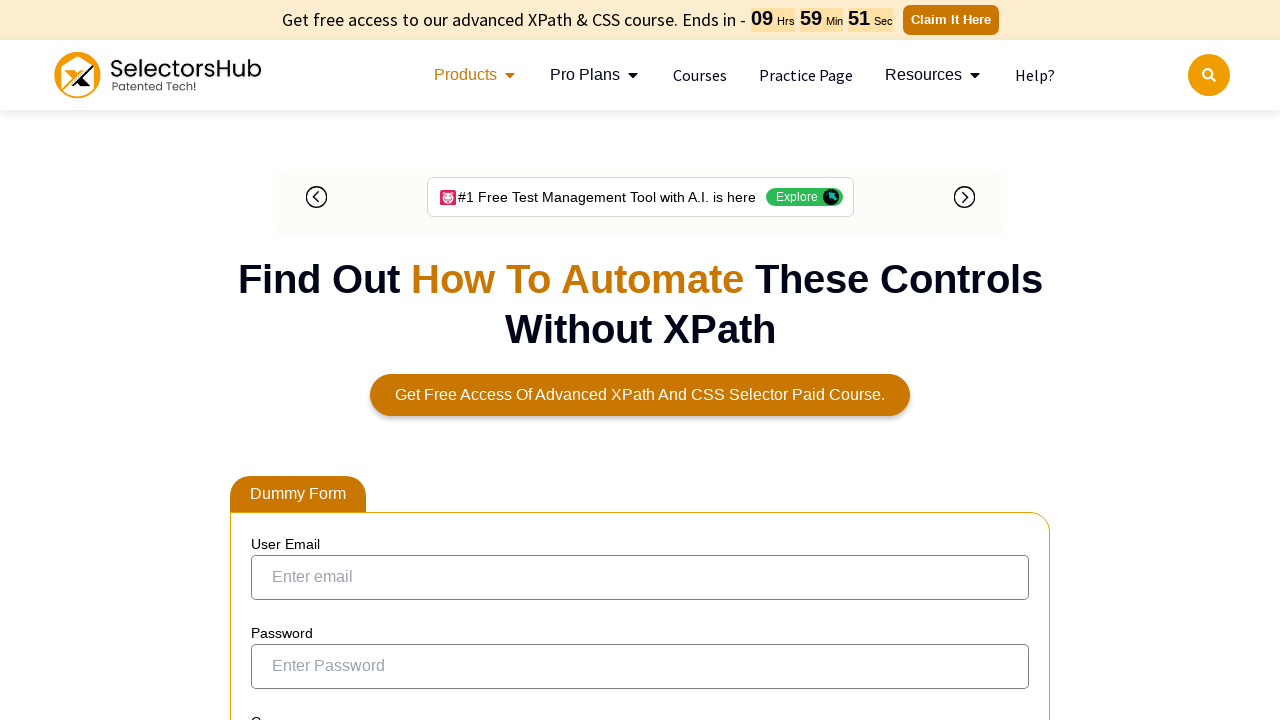

Page fully loaded - network idle state reached
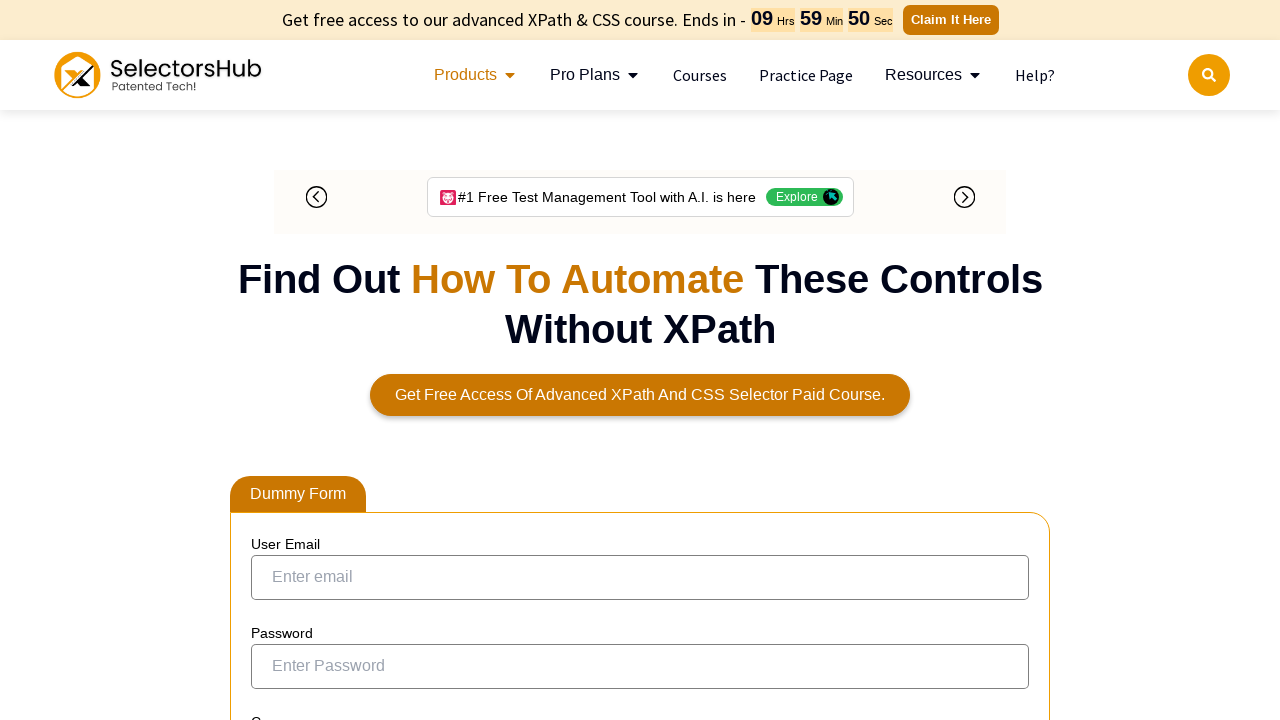

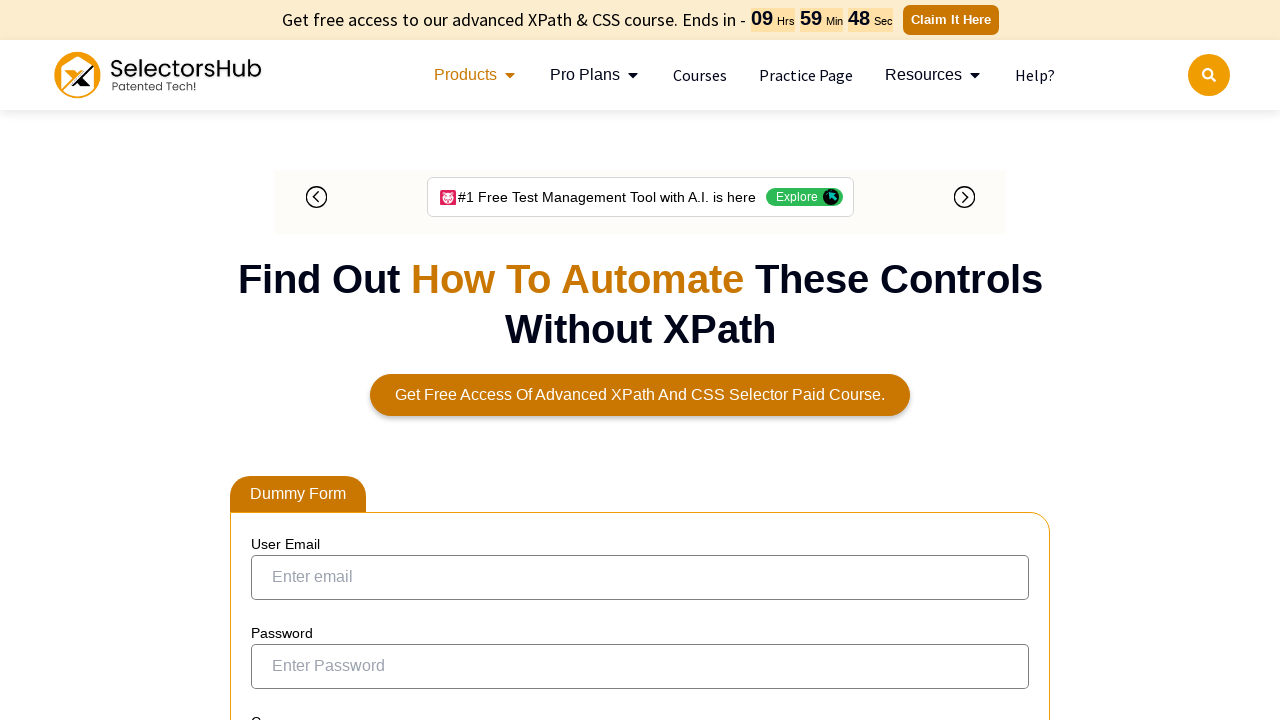